Tests radio button functionality by clicking the "Yes" radio button and verifying the selection text is displayed

Starting URL: https://demoqa.com/radio-button

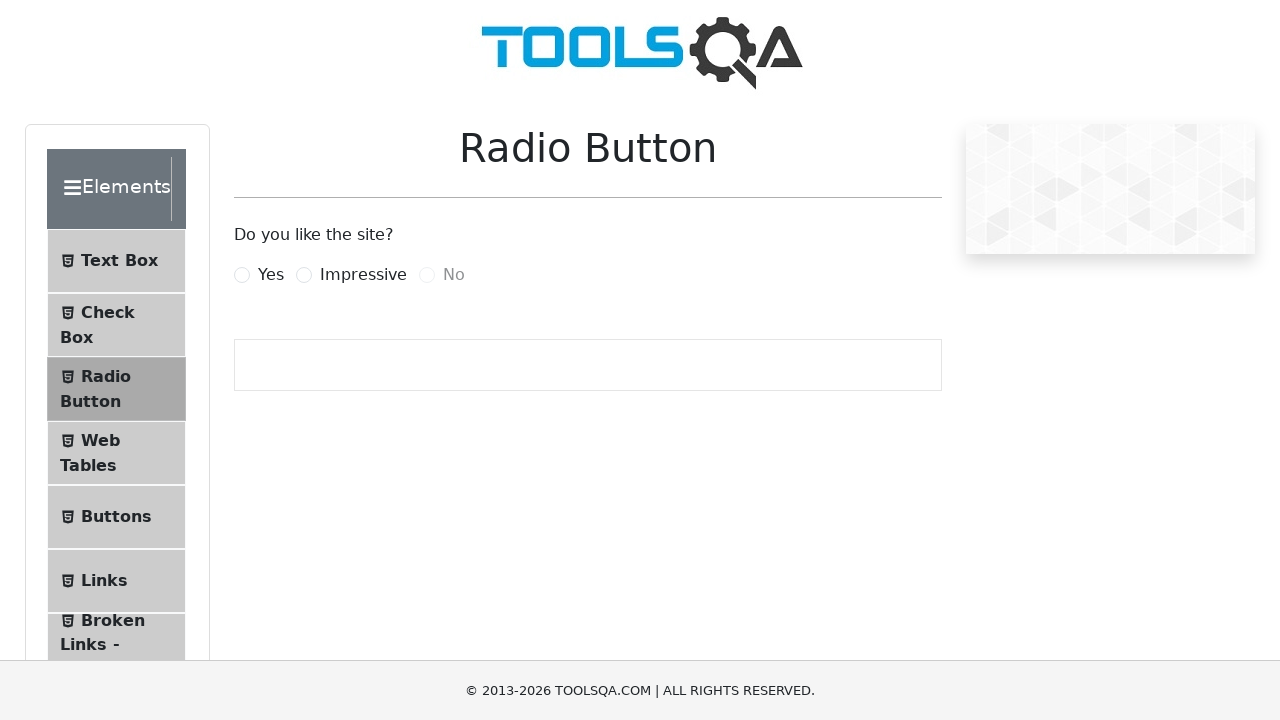

Clicked the 'Yes' radio button at (271, 275) on xpath=//label[@for="yesRadio"]
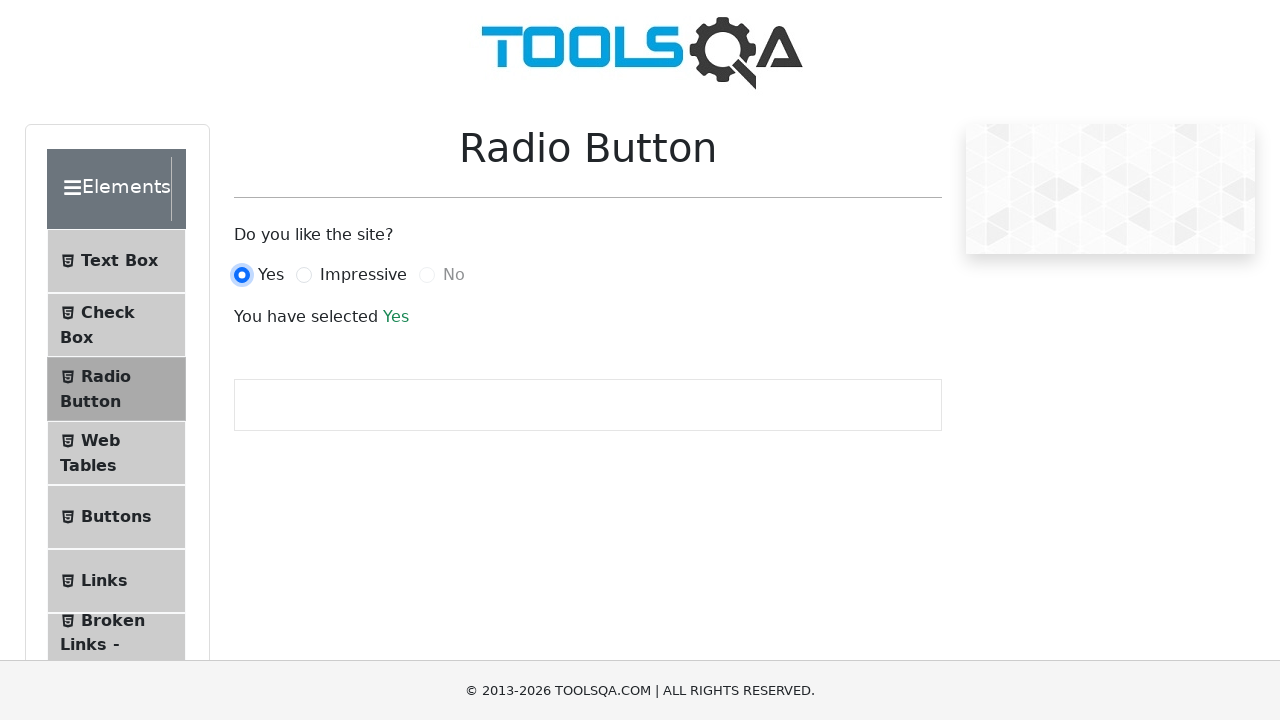

Success text appeared after selecting 'Yes' radio button
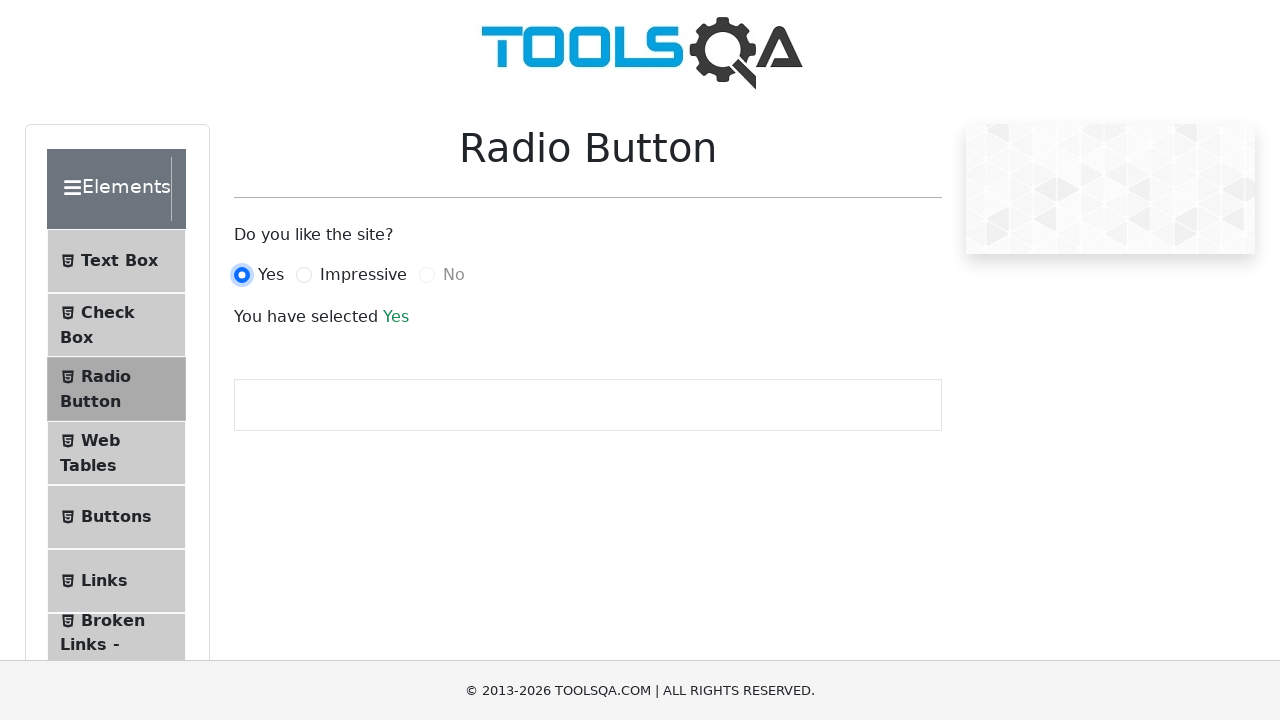

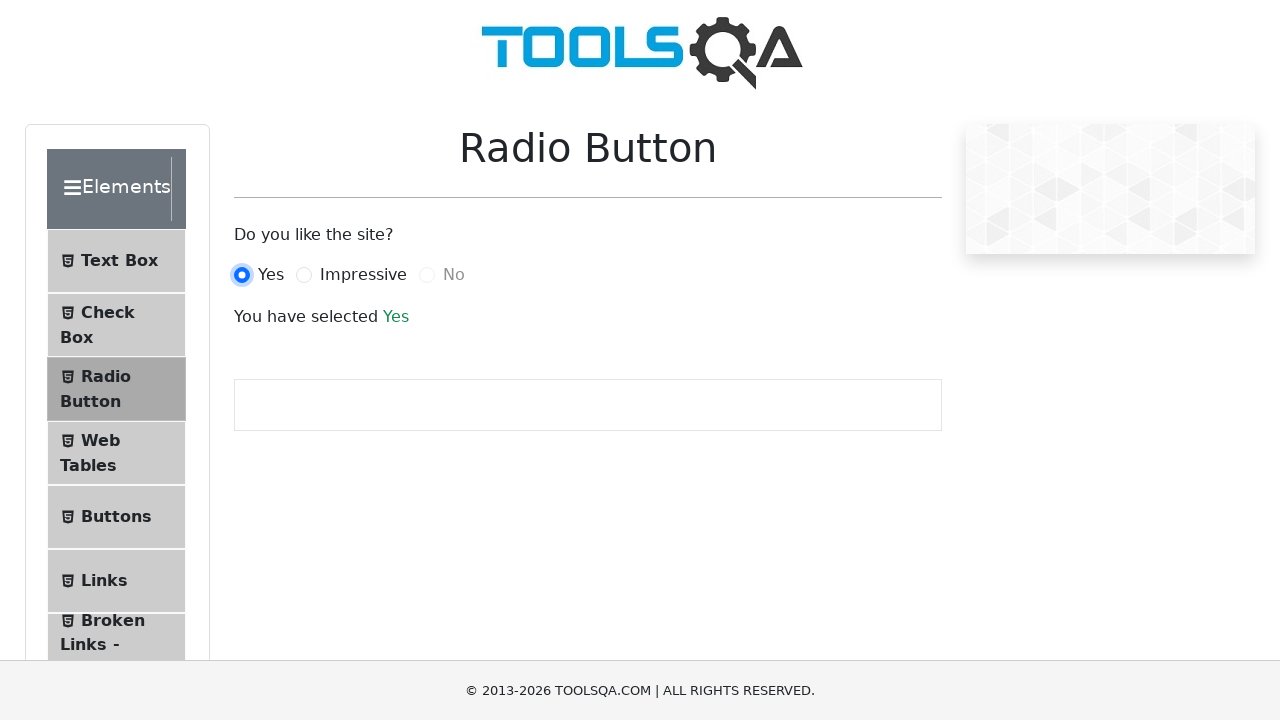